Tests the medical professional search form on the Brazilian Medical Council (CRM-PB) website by selecting a state (PB - Paraíba) from the UF dropdown and verifying the form elements are interactive.

Starting URL: https://crmpb.org.br/busca-medicos/

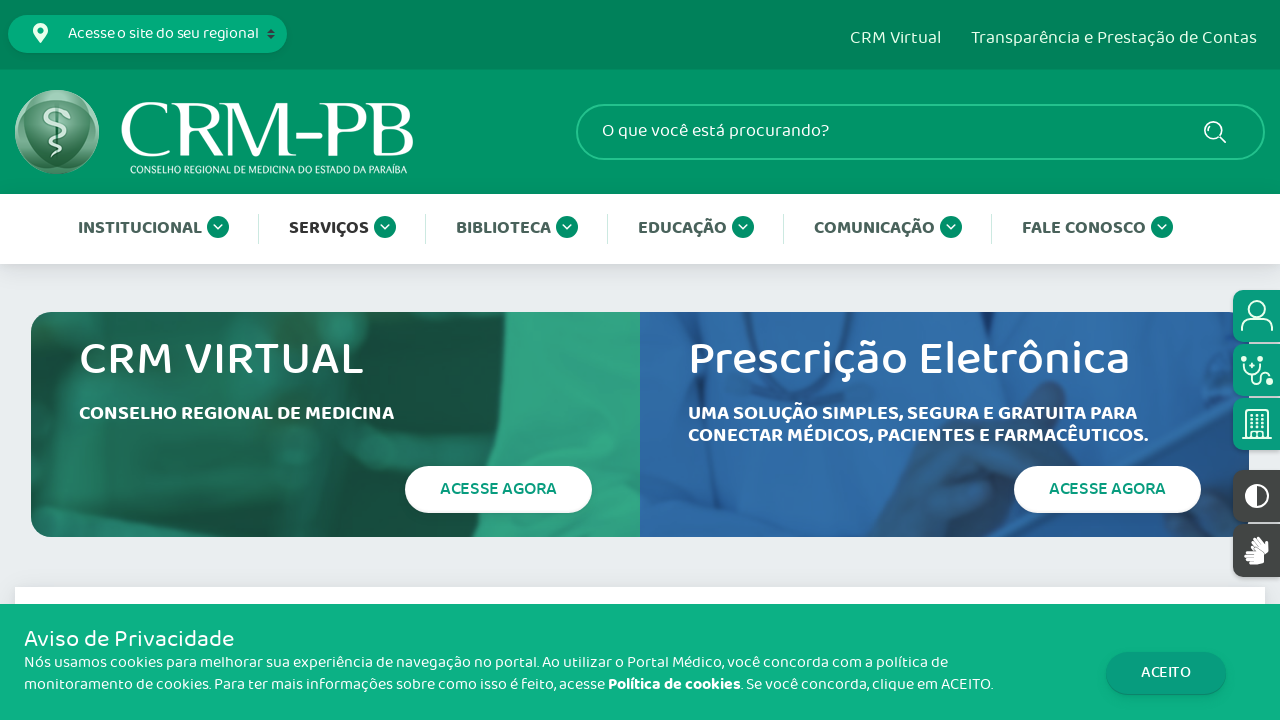

UF dropdown selector became available on the page
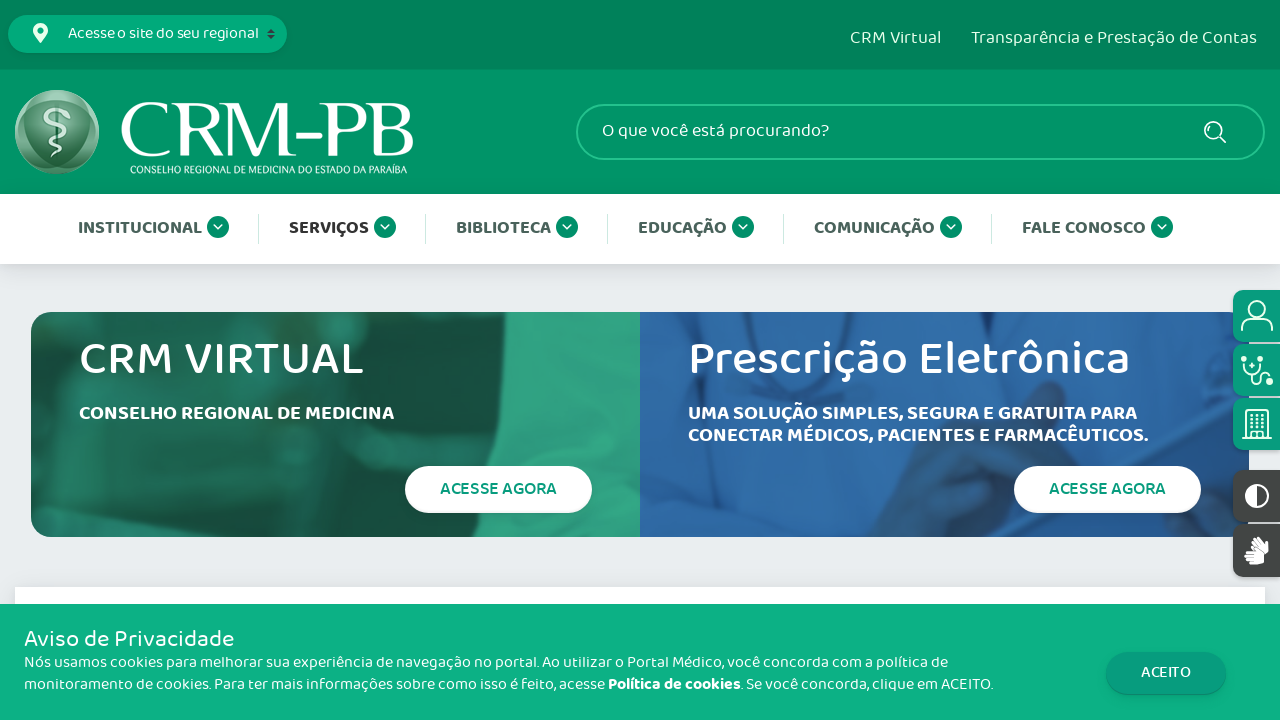

Clicked on the UF dropdown to open it at (782, 361) on #uf
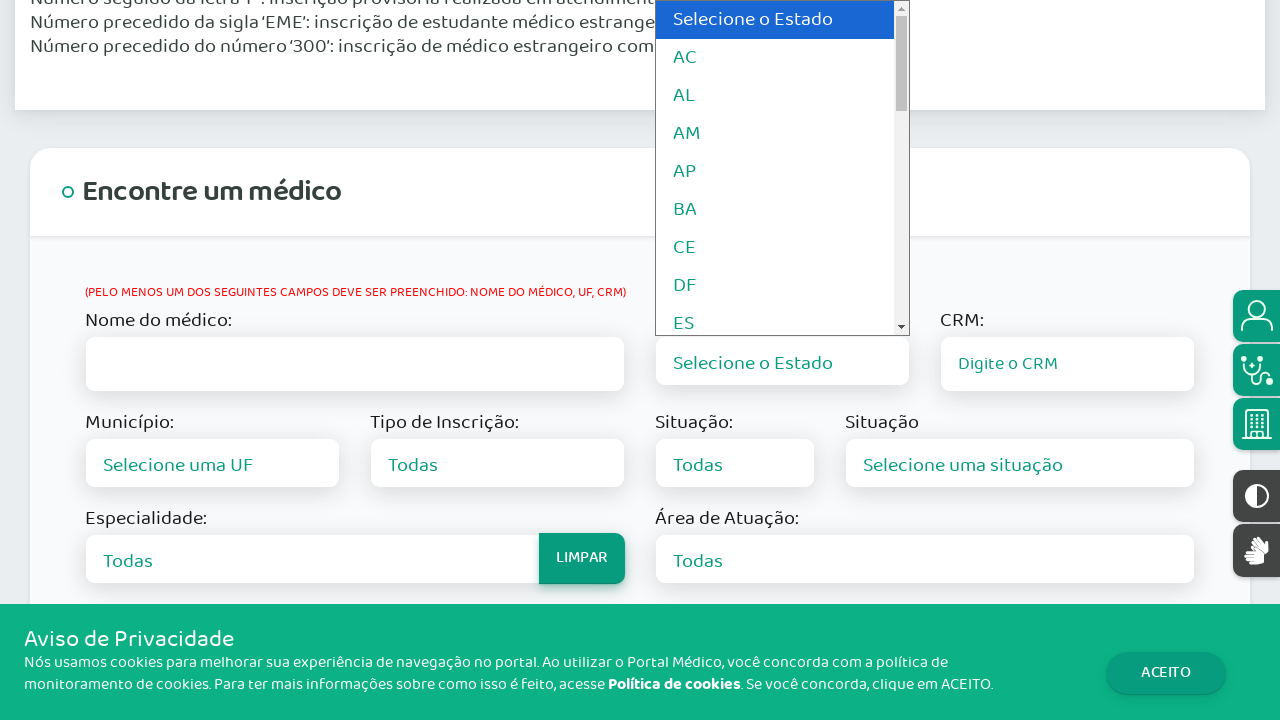

Selected PB (Paraíba) from the UF dropdown on #uf
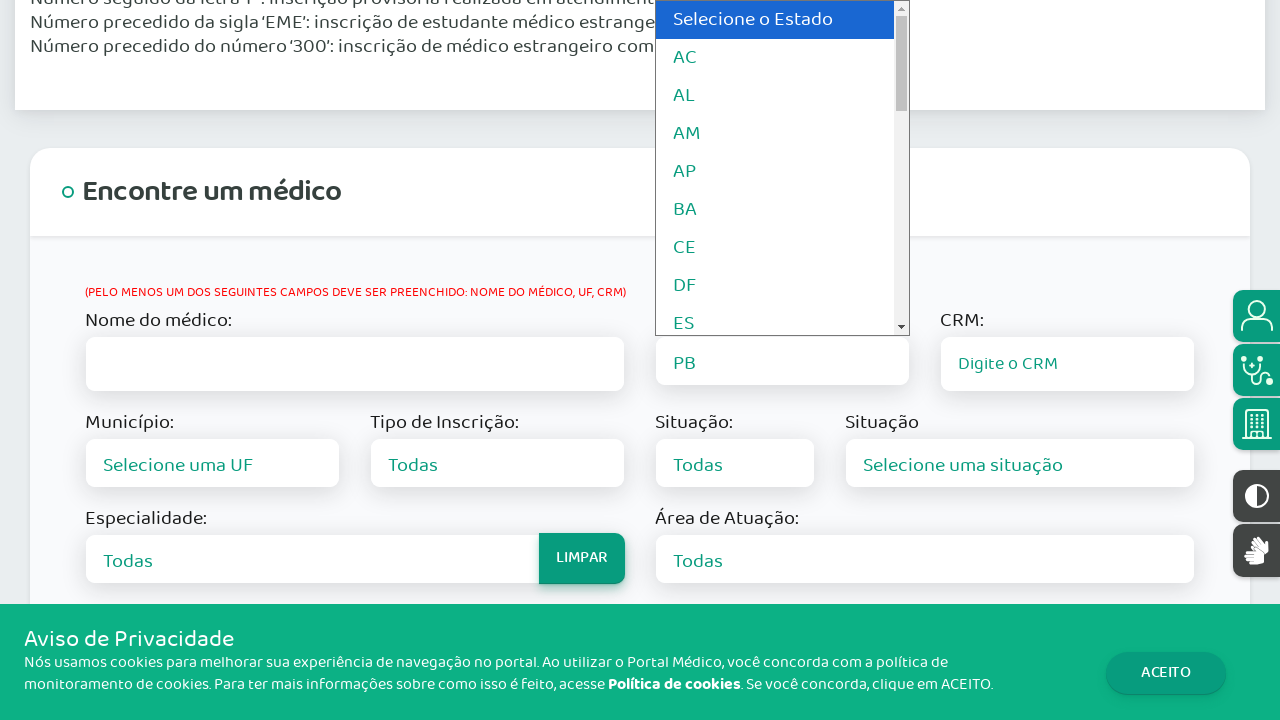

Form button became available after state selection
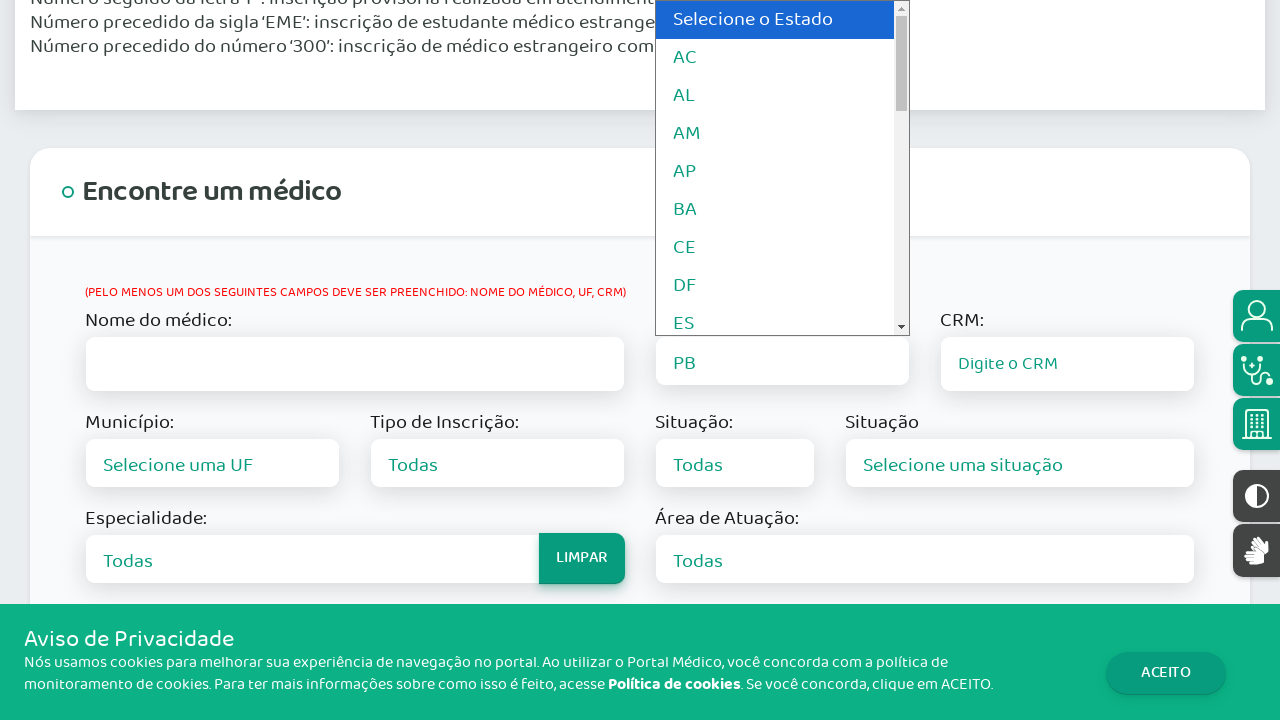

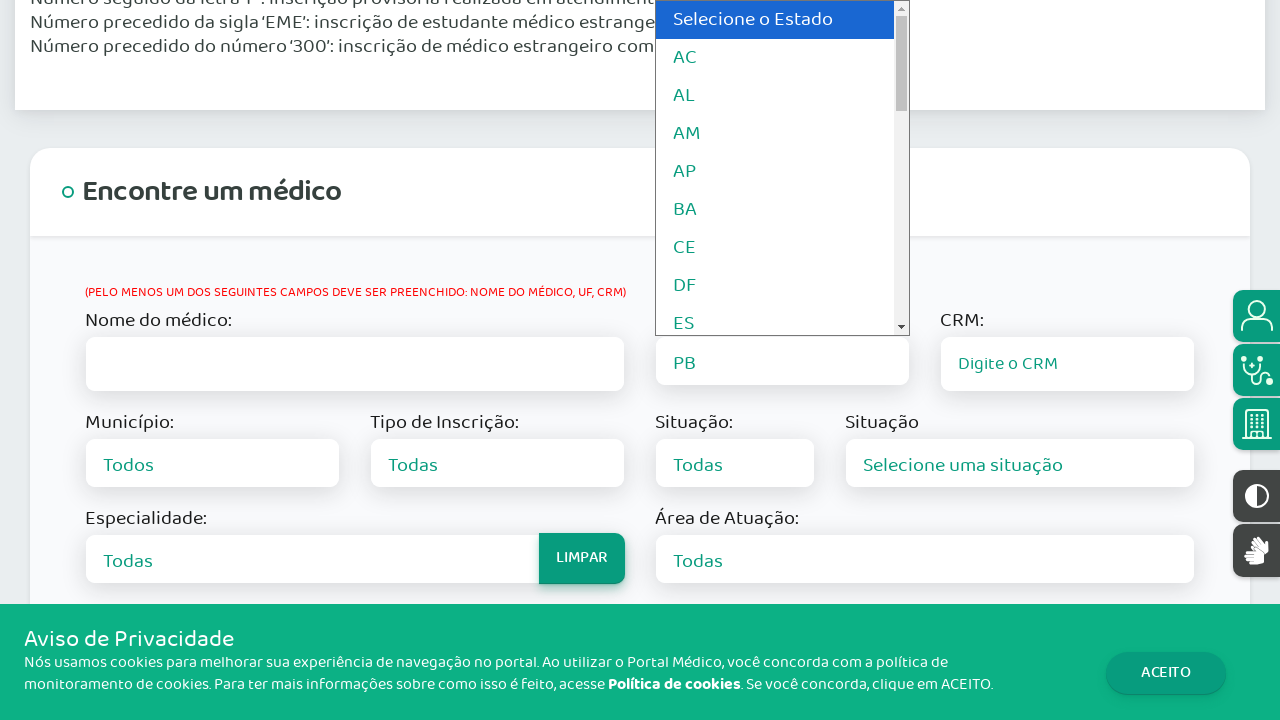